Tests job listing filter functionality on ss.lv by clicking a filter button, selecting options from two dropdowns (typing "r" and "Rumbula"), then clicking on the first listing result and navigating back to the results page.

Starting URL: https://www.ss.lv/lv/work/are-required/filter/

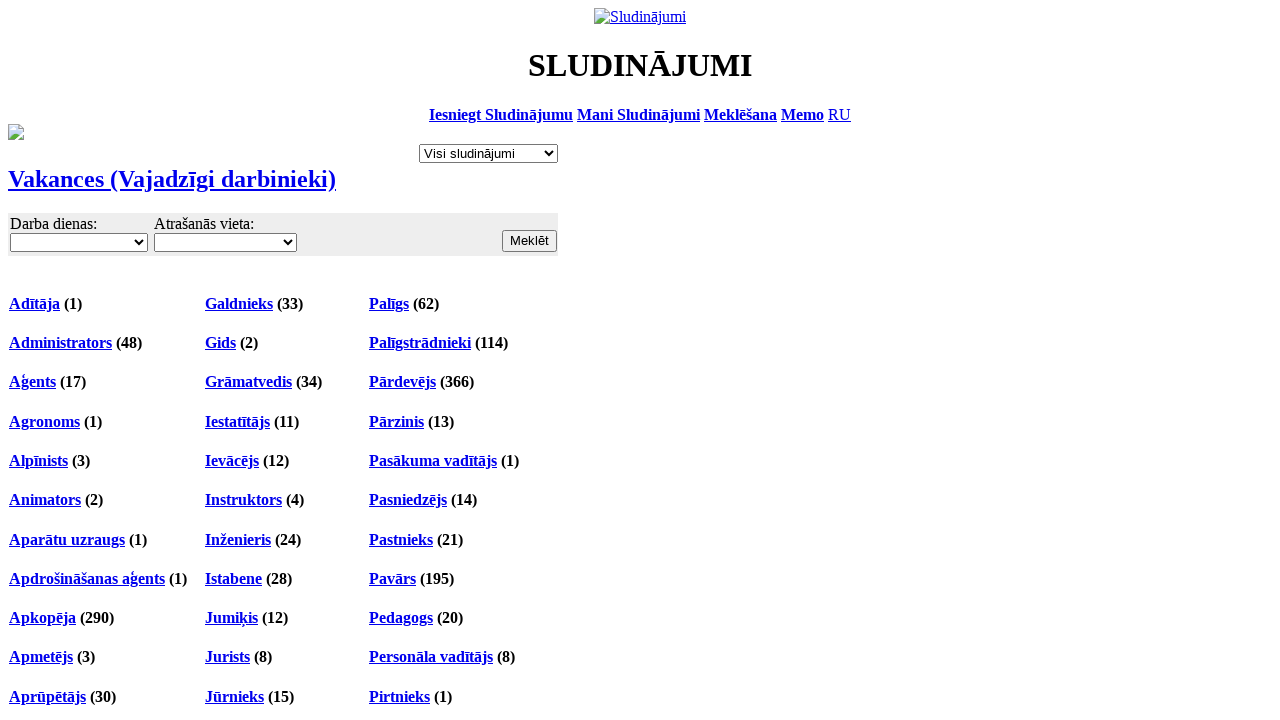

Clicked the filter button at (530, 241) on xpath=/html/body/div[4]/div/table/tbody/tr/td/div[1]/table/tbody/tr/td/form/tabl
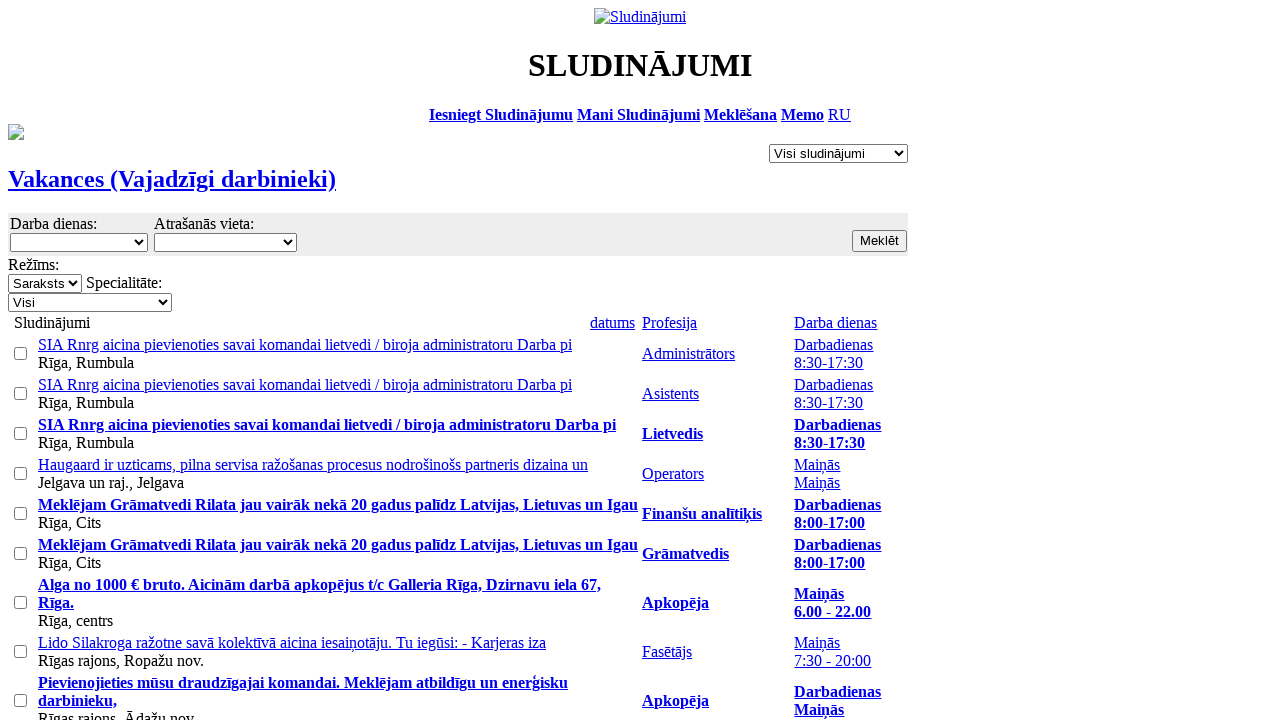

Waited 1 second for page response
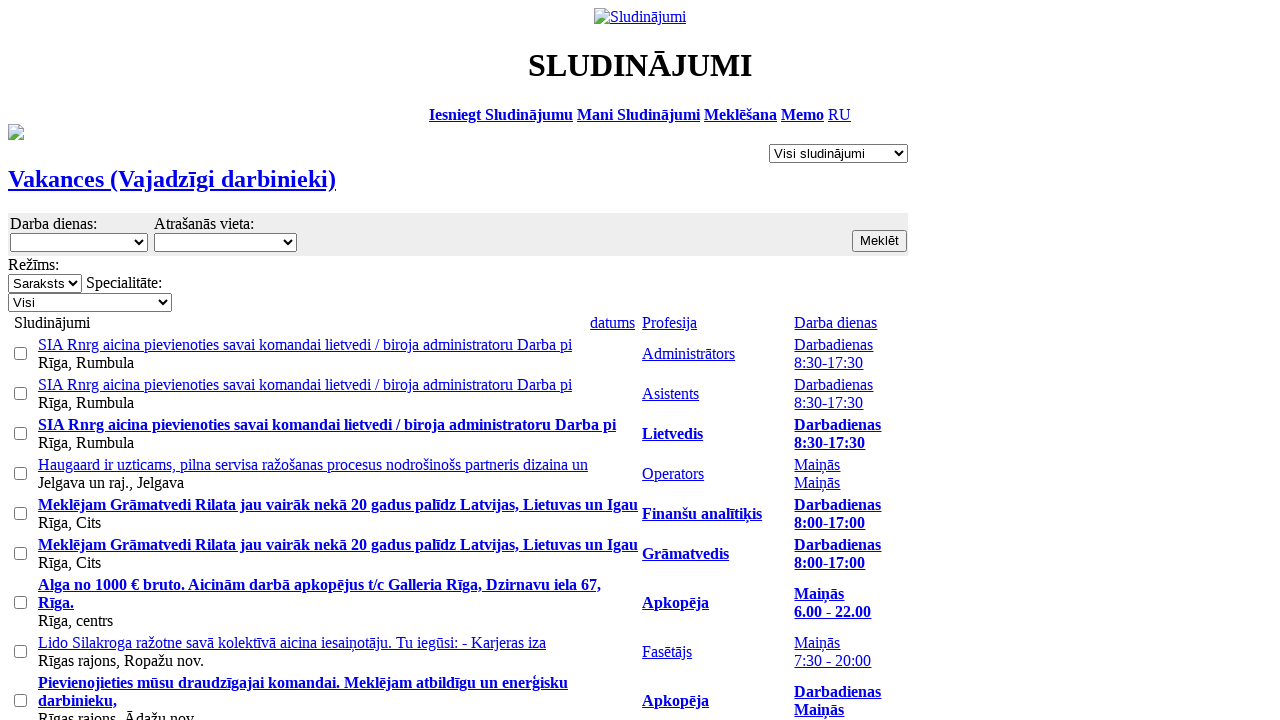

Clicked first dropdown menu at (225, 242) on xpath=/html/body/div[4]/div/table/tbody/tr/td/div[1]/table/tbody/tr/td/form/tabl
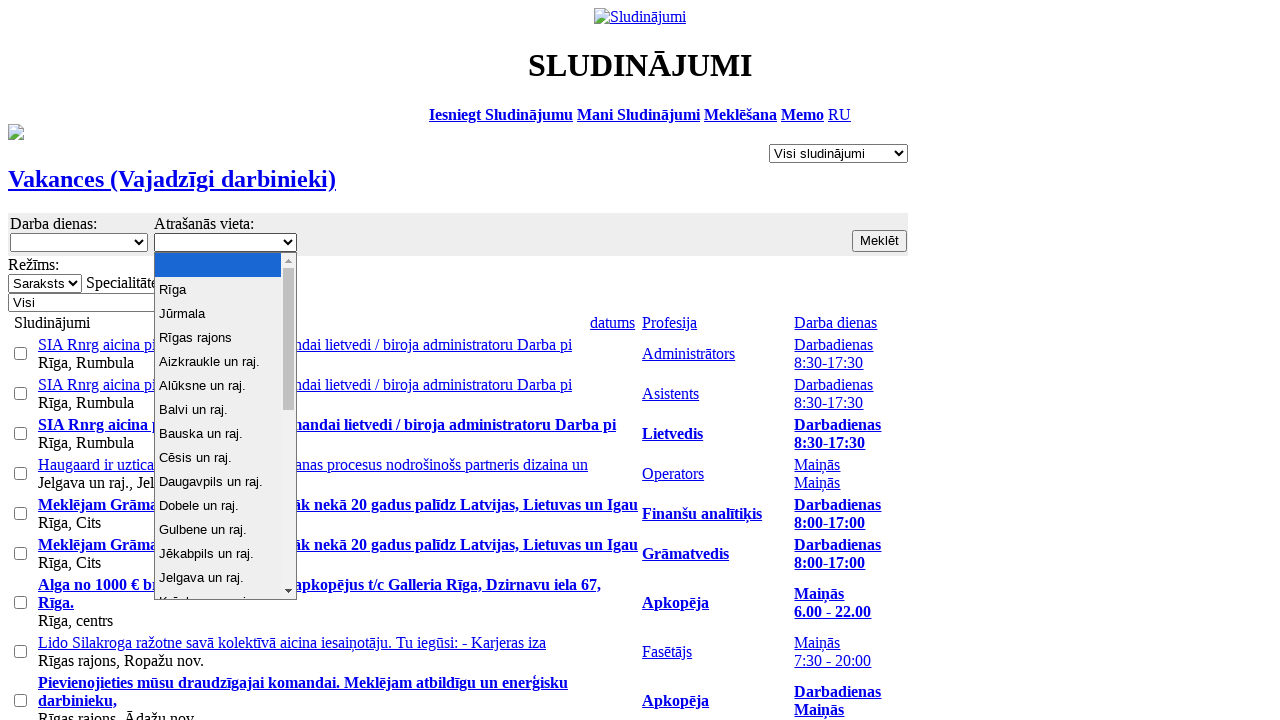

Selected 'Rīga' from first dropdown on xpath=/html/body/div[4]/div/table/tbody/tr/td/div[1]/table/tbody/tr/td/form/tabl
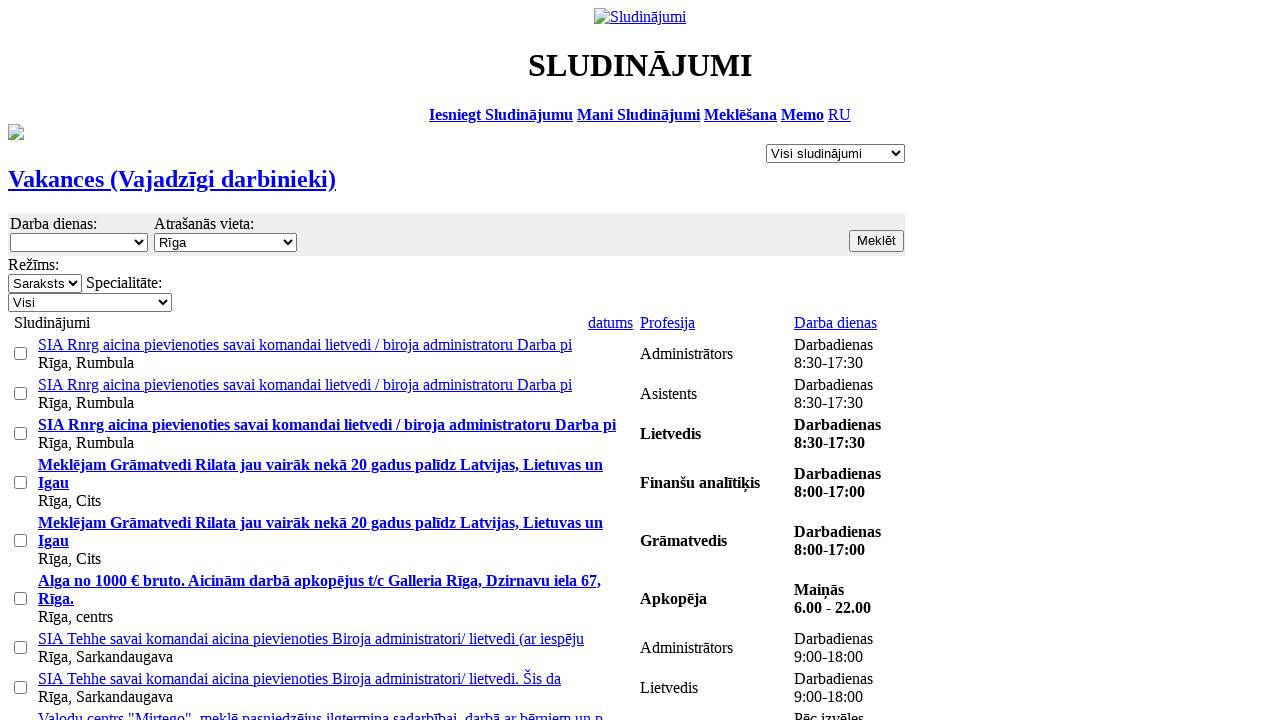

Waited 2 seconds for first dropdown selection to take effect
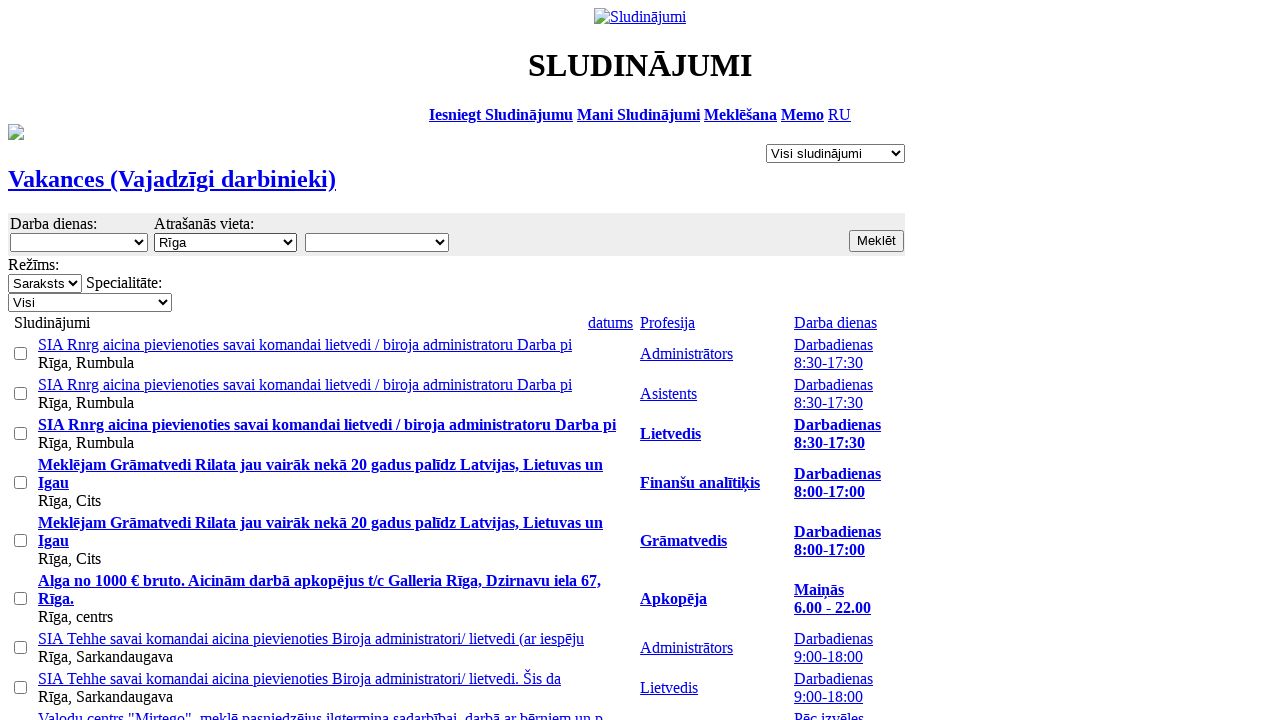

Clicked second dropdown menu at (377, 242) on xpath=/html/body/div[4]/div/table/tbody/tr/td/div[1]/table/tbody/tr/td/form/tabl
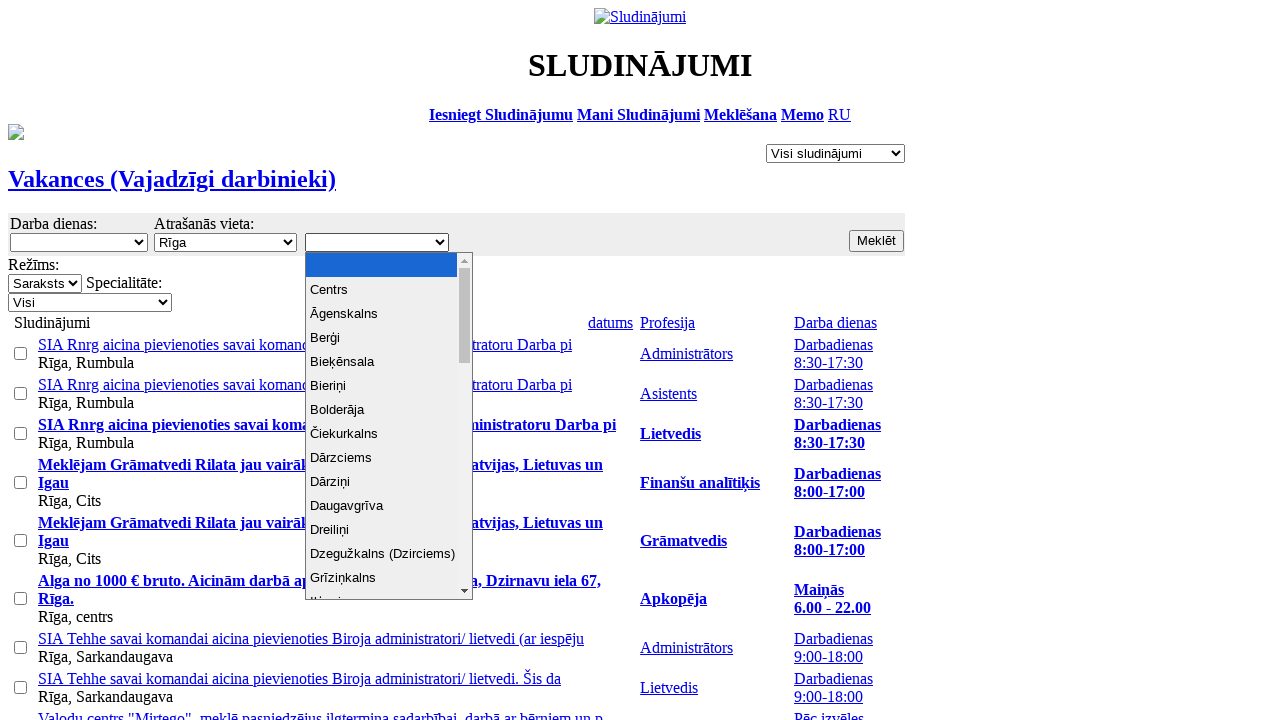

Typed 'Rumbula' in second dropdown
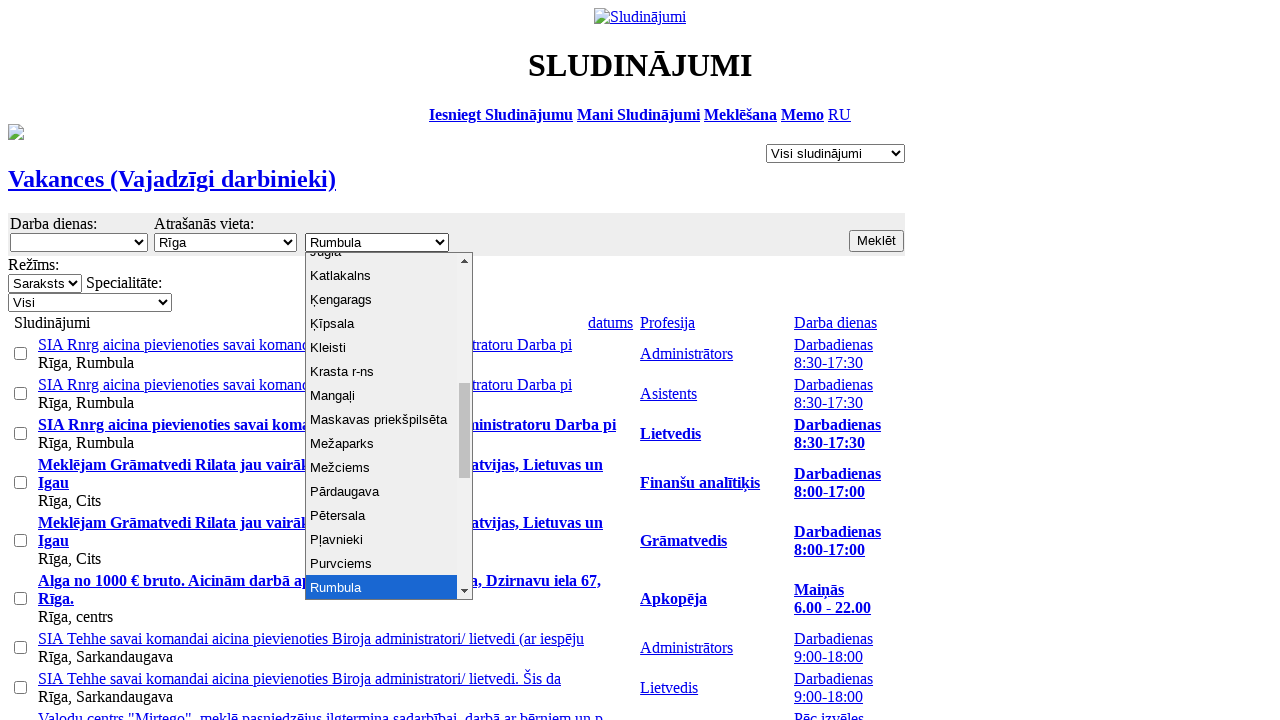

Pressed Enter to confirm 'Rumbula' selection
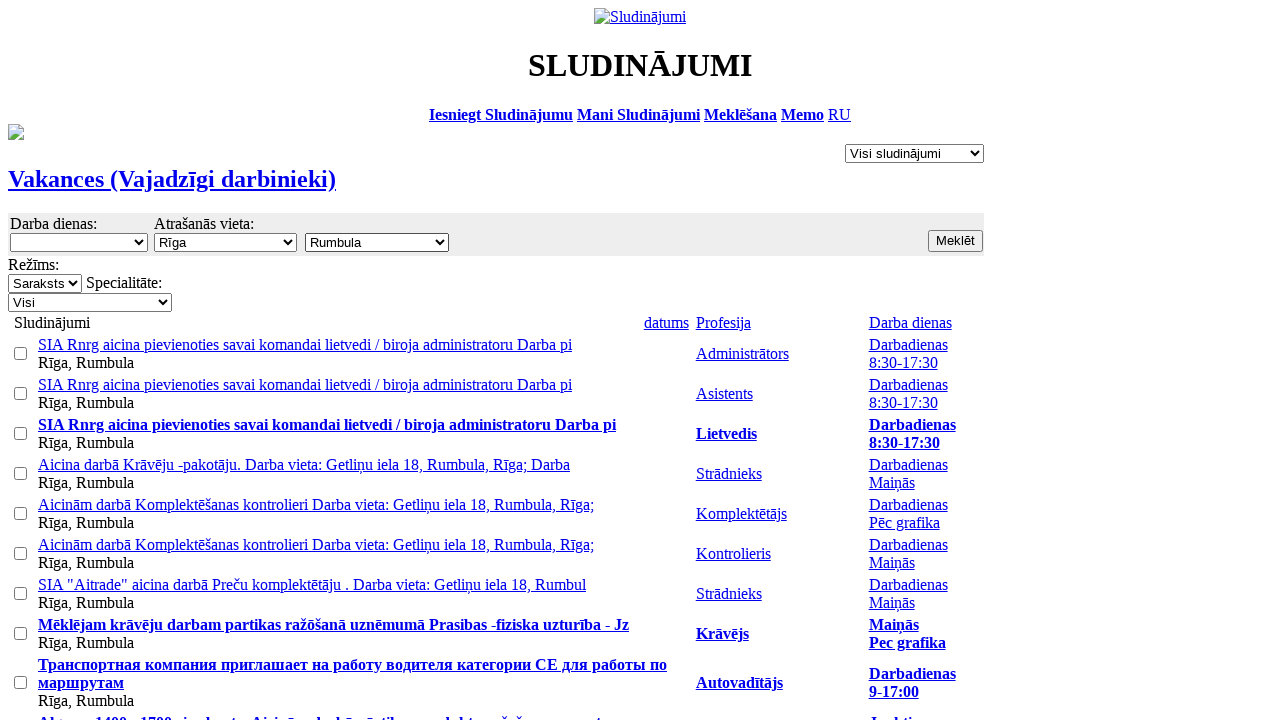

Waited 2 seconds for filtered results to load
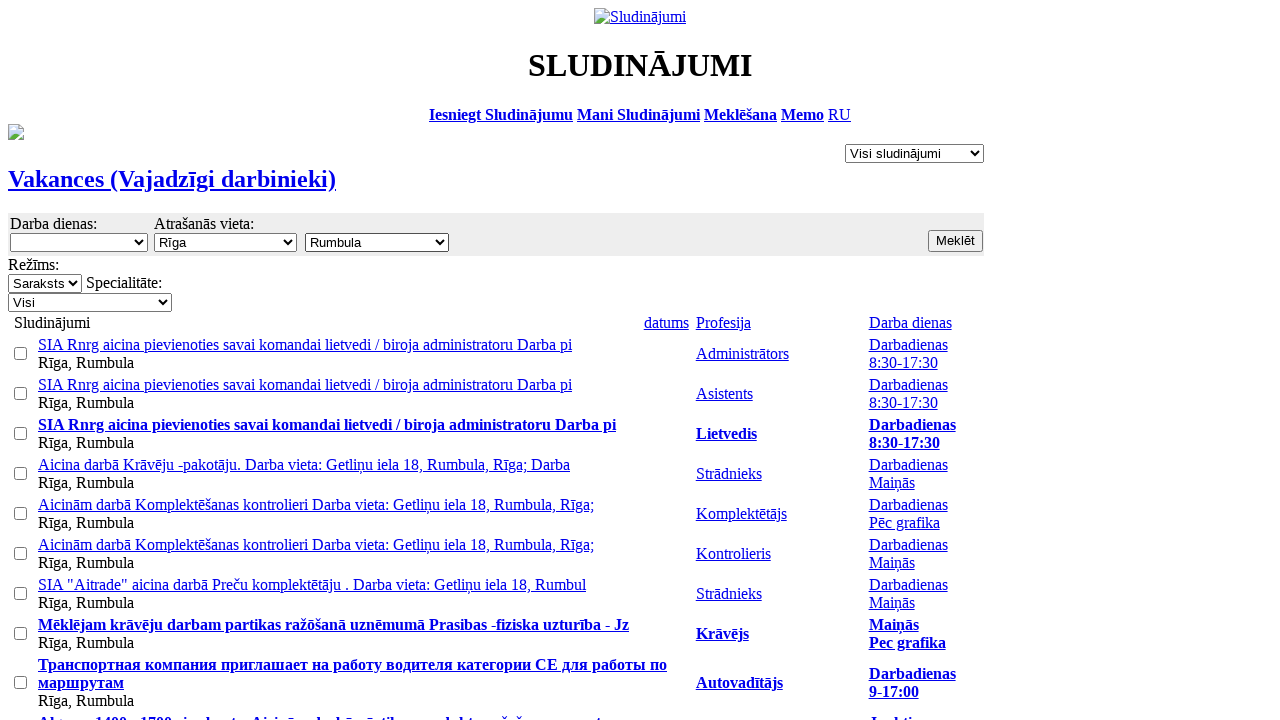

Clicked on the first job listing result at (496, 354) on xpath=/html/body/div[4]/div/table/tbody/tr/td/div[1]/table/tbody/tr/td/form/tabl
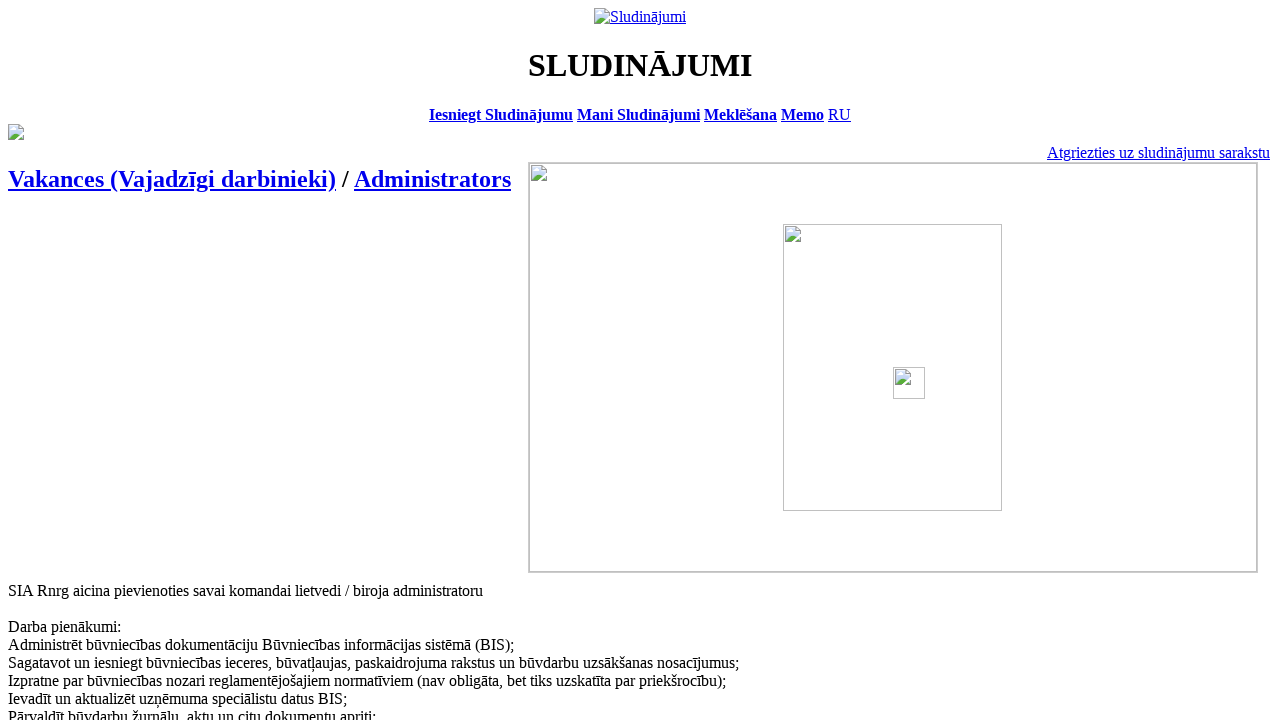

Waited 2 seconds for listing detail page to load
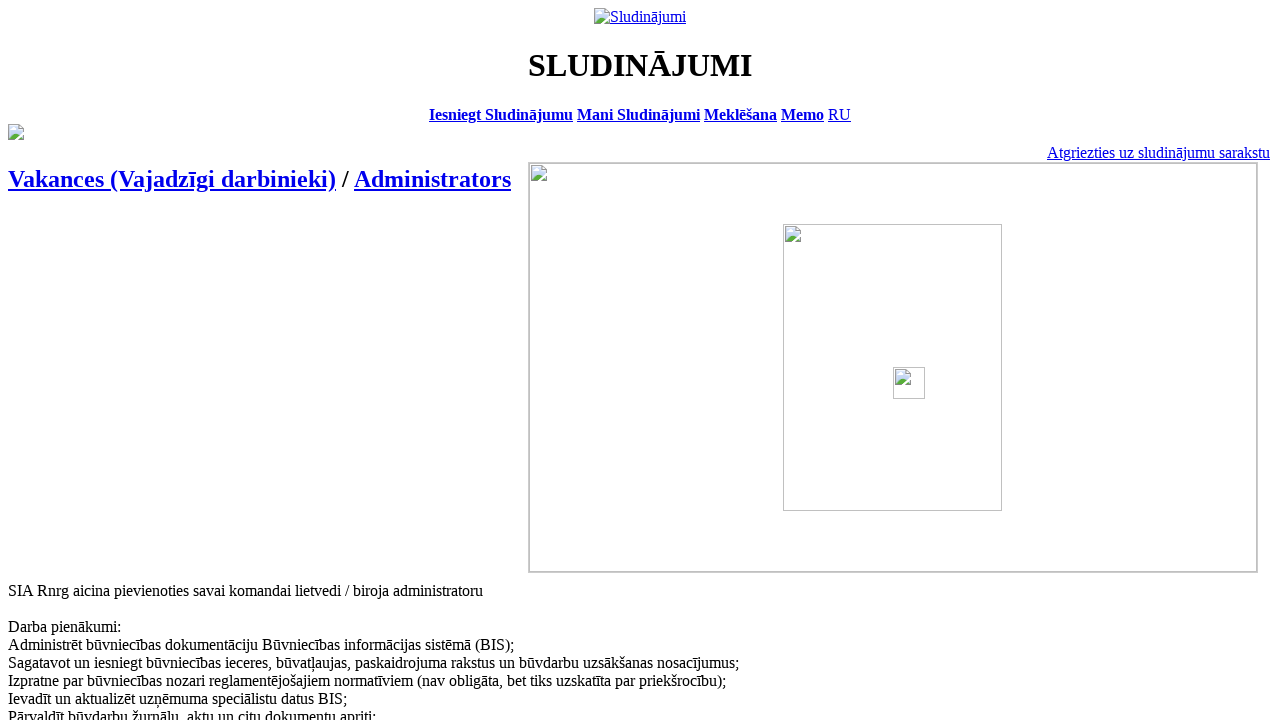

Navigated back to job listings results page
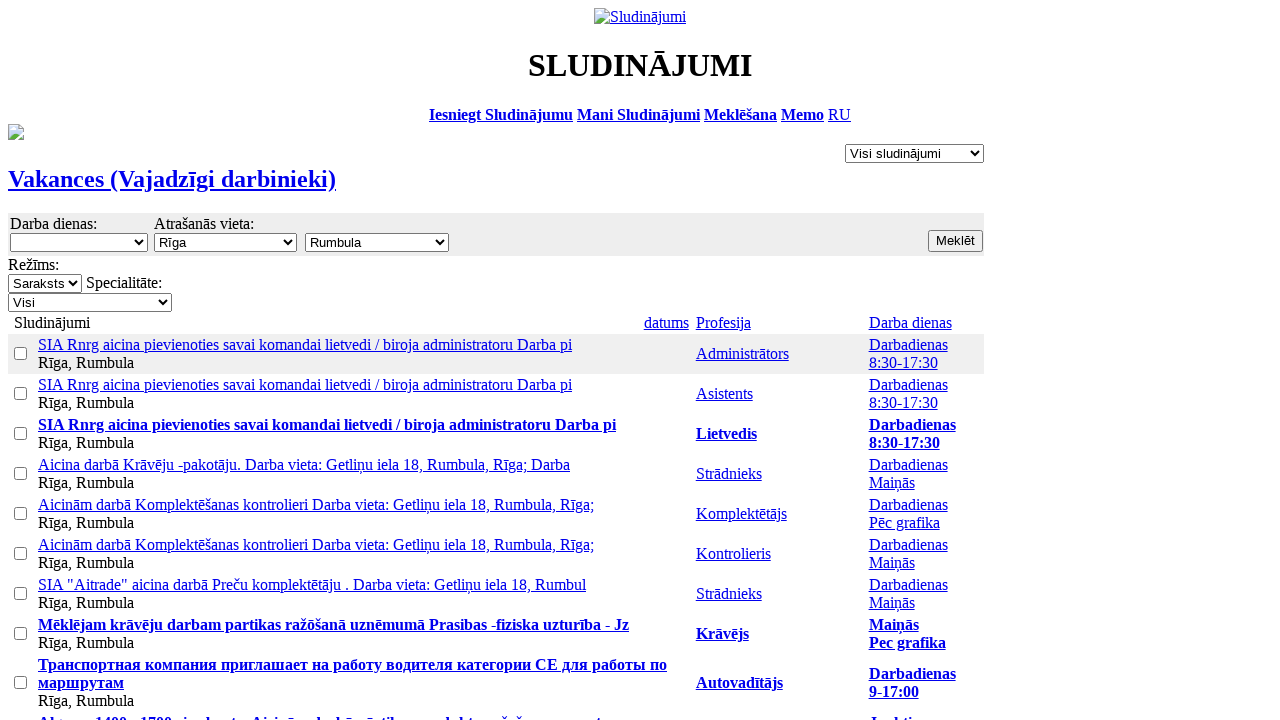

Results page reloaded with first listing visible
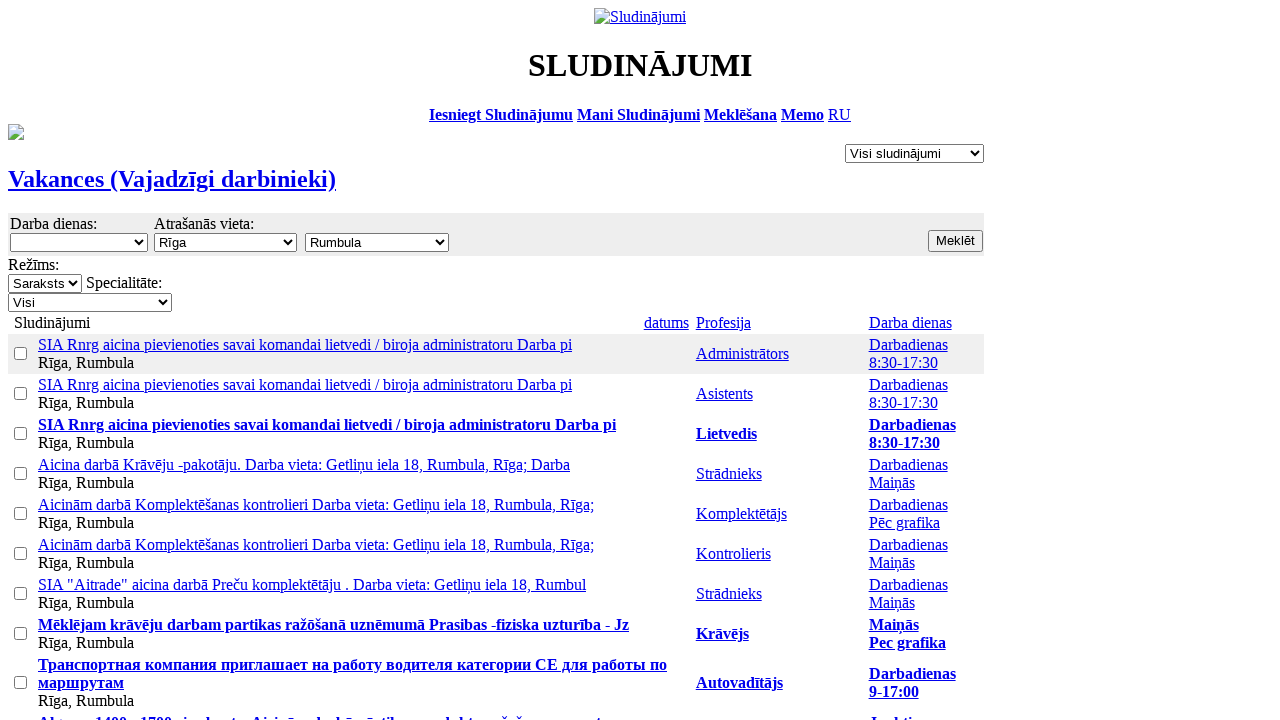

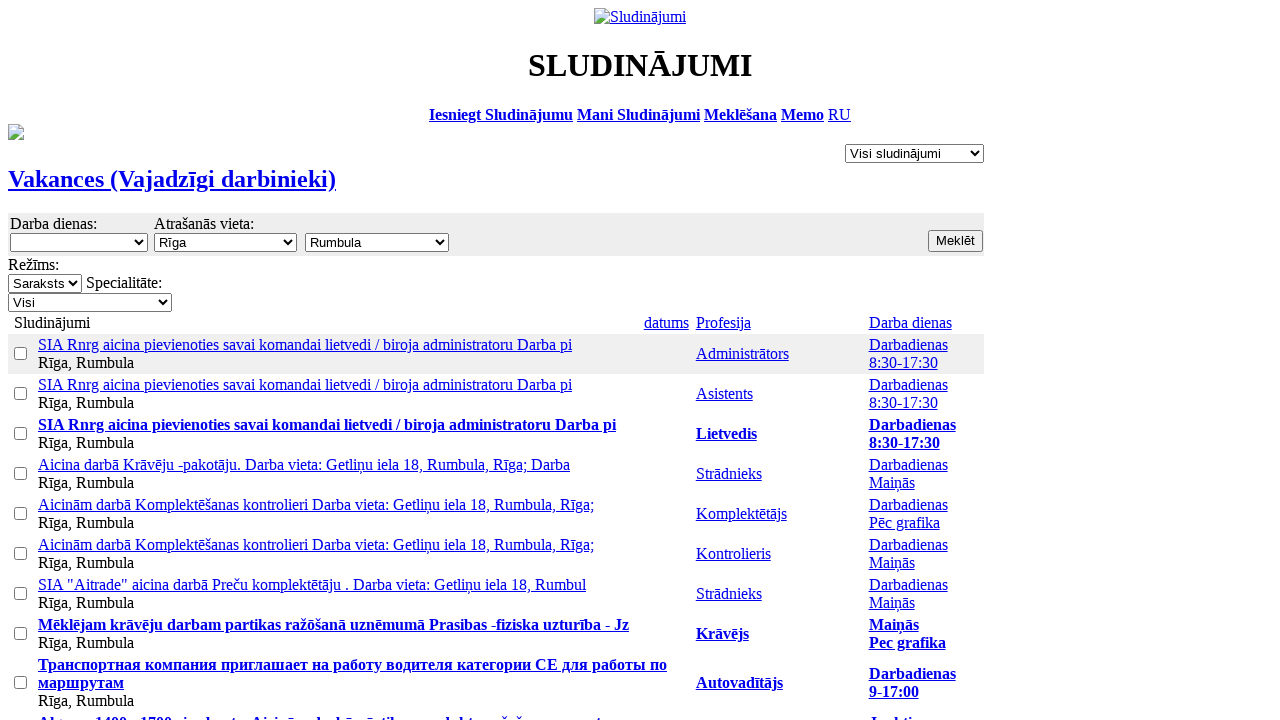